Navigates to Lenovo website homepage and verifies it loads successfully

Starting URL: https://www.lenovo.com/

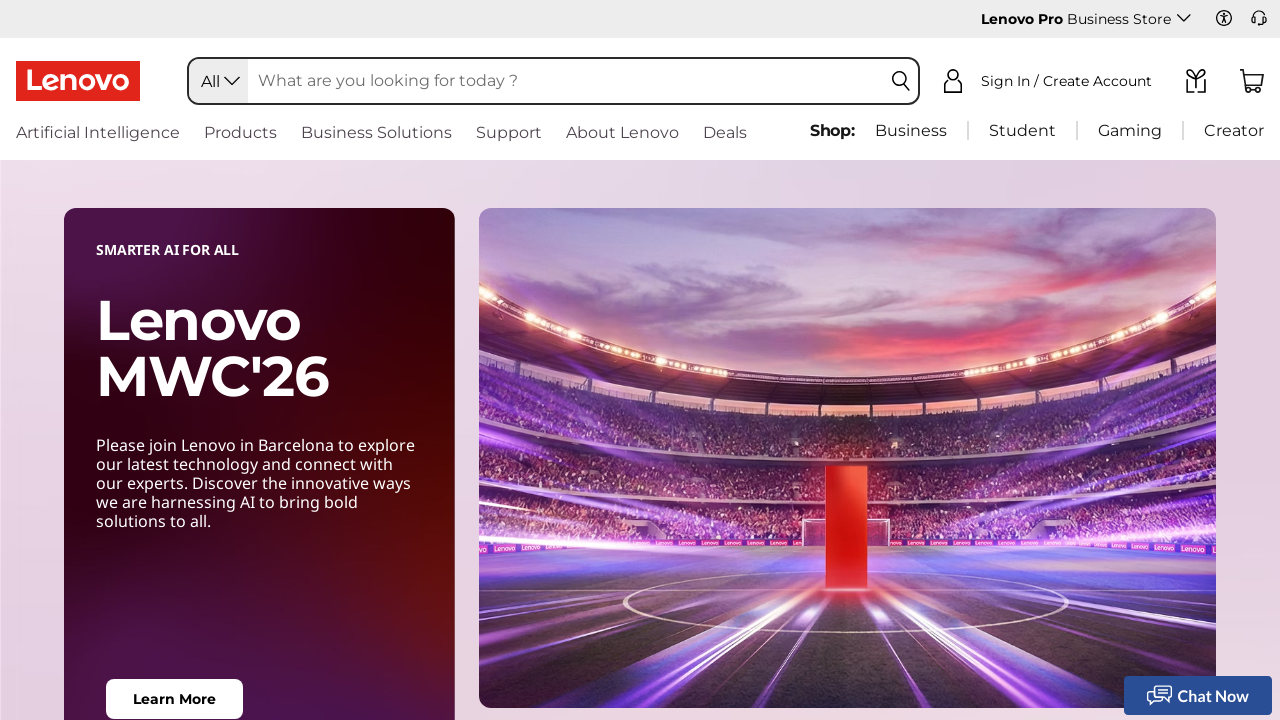

Navigated to Lenovo website homepage
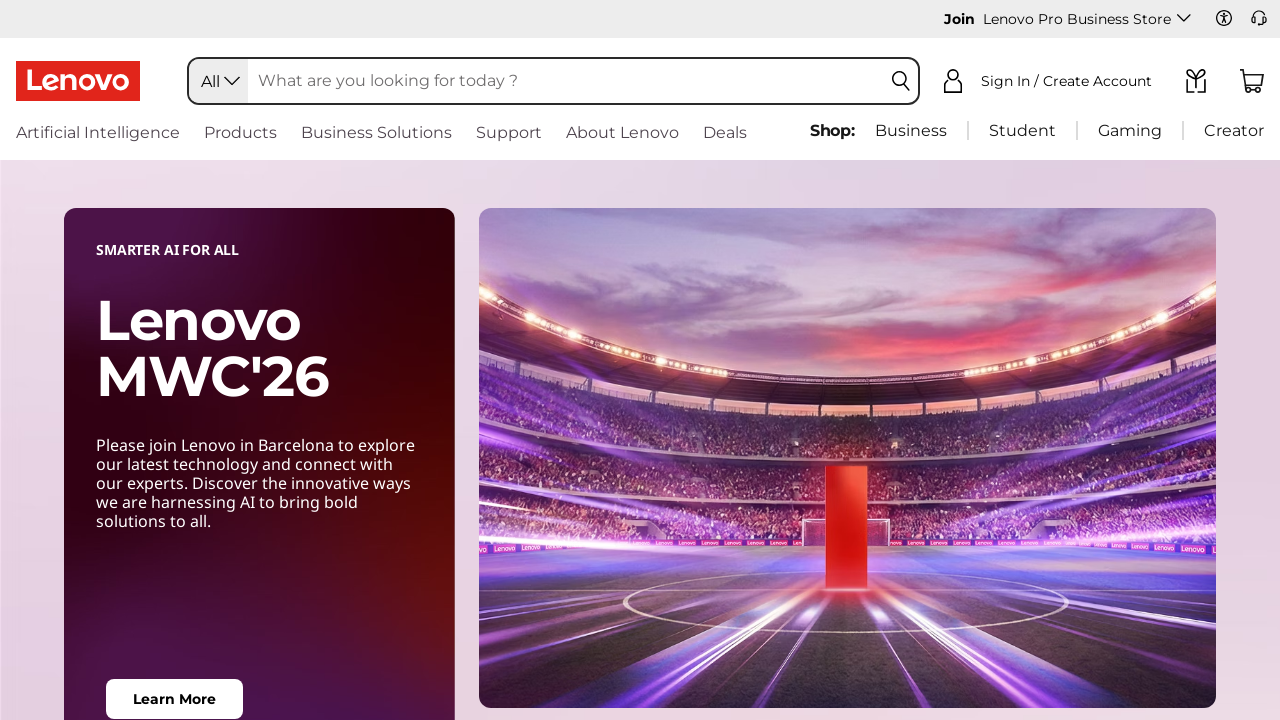

Lenovo homepage DOM content loaded successfully
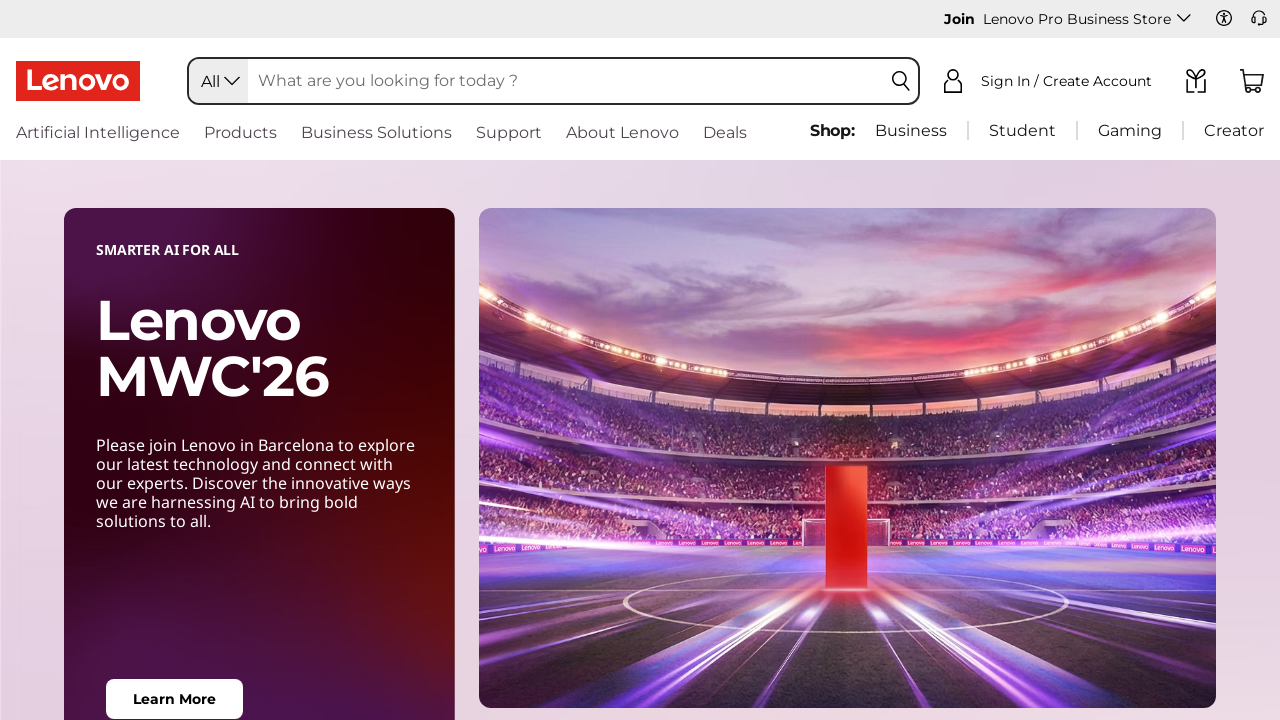

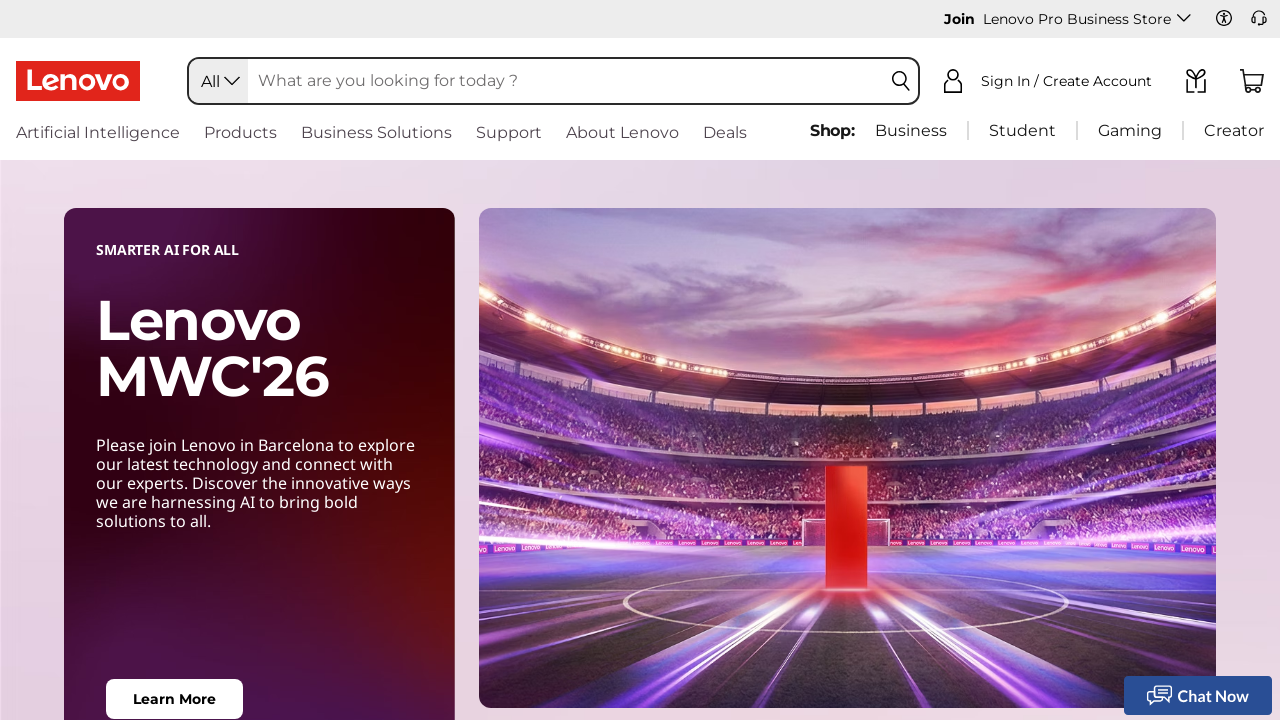